Tests internet speed measurement on fast.com by clicking to show more details and waiting for speed values to load

Starting URL: https://fast.com/

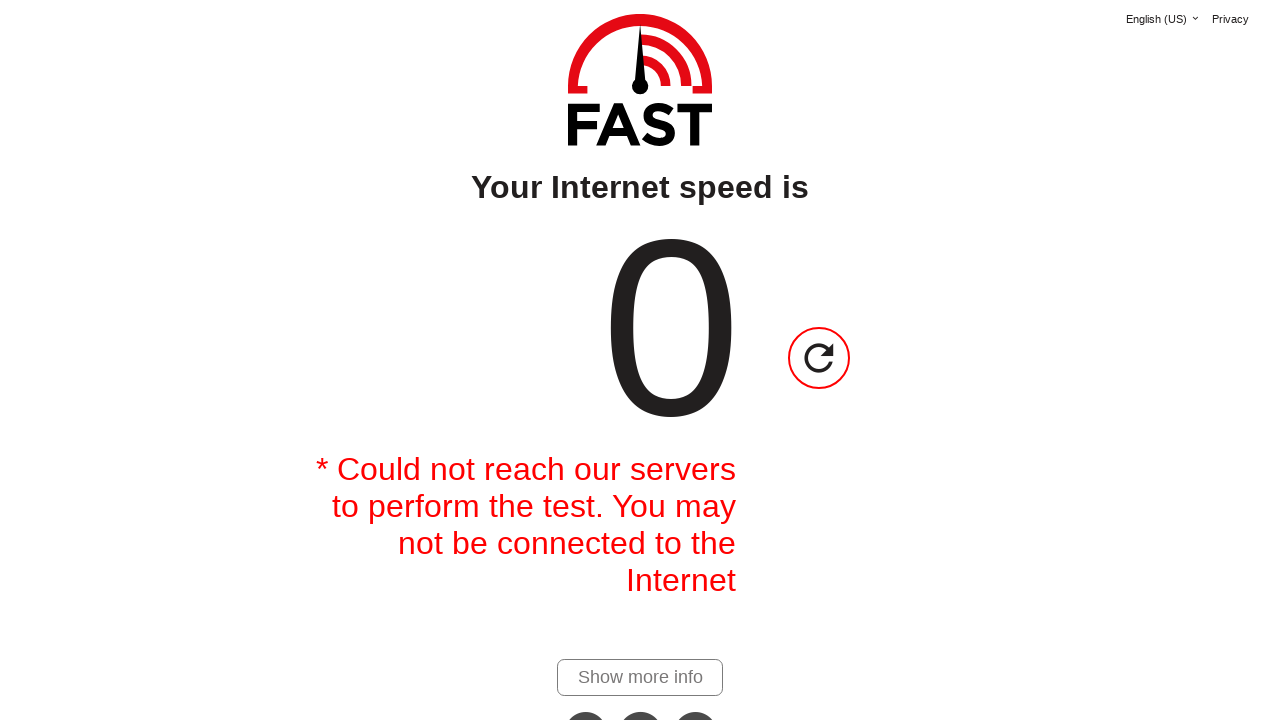

Waited for 'show more details' link to appear on fast.com
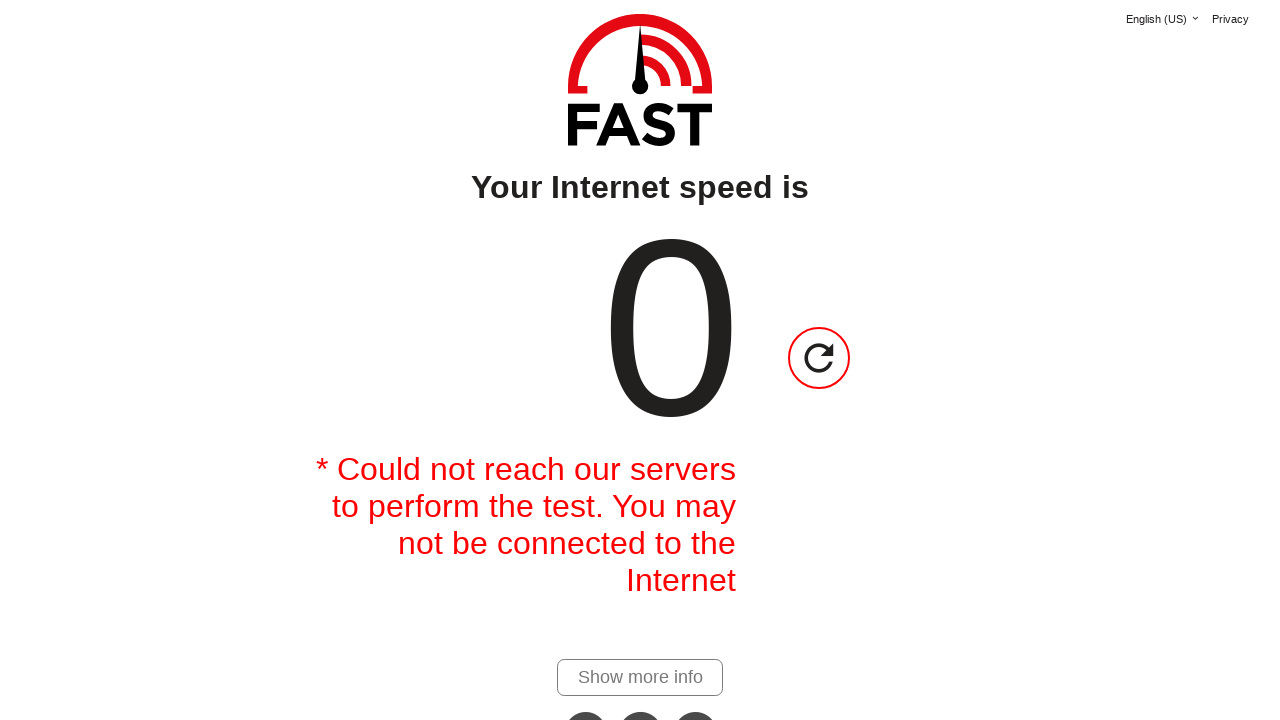

Clicked 'show more details' link to reveal additional speed metrics at (640, 677) on #show-more-details-link
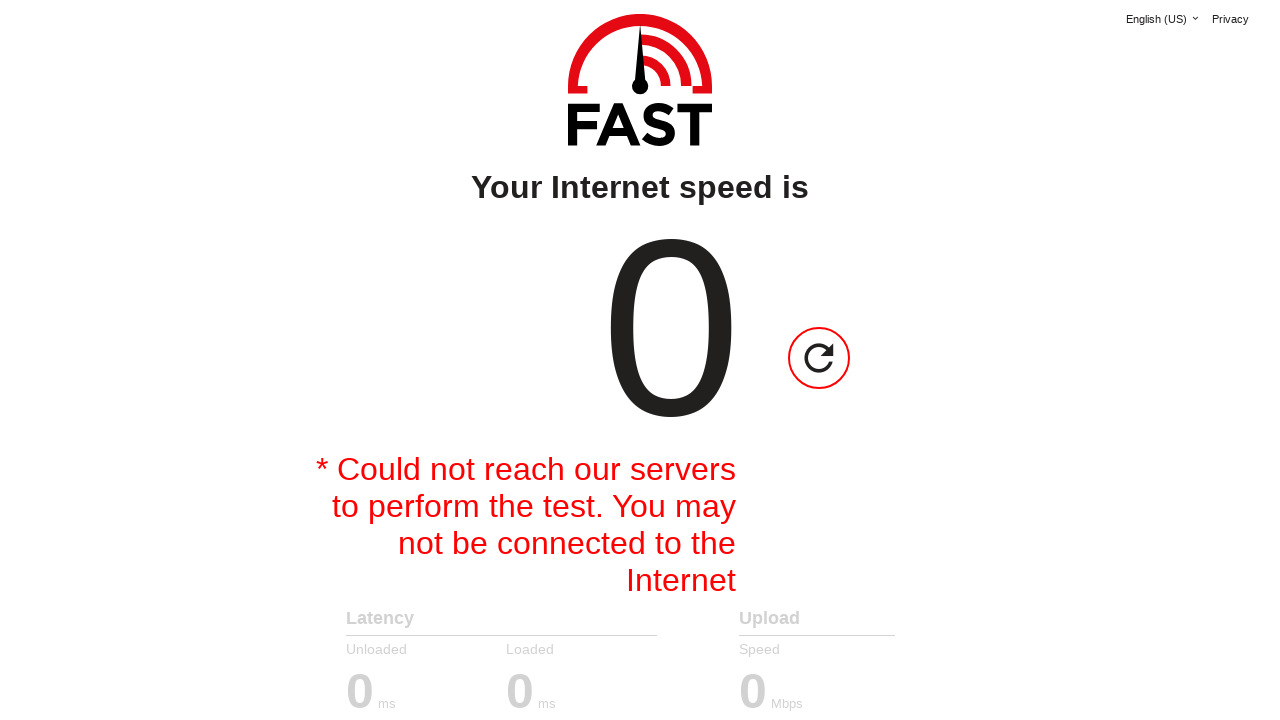

Upload speed value loaded and became visible
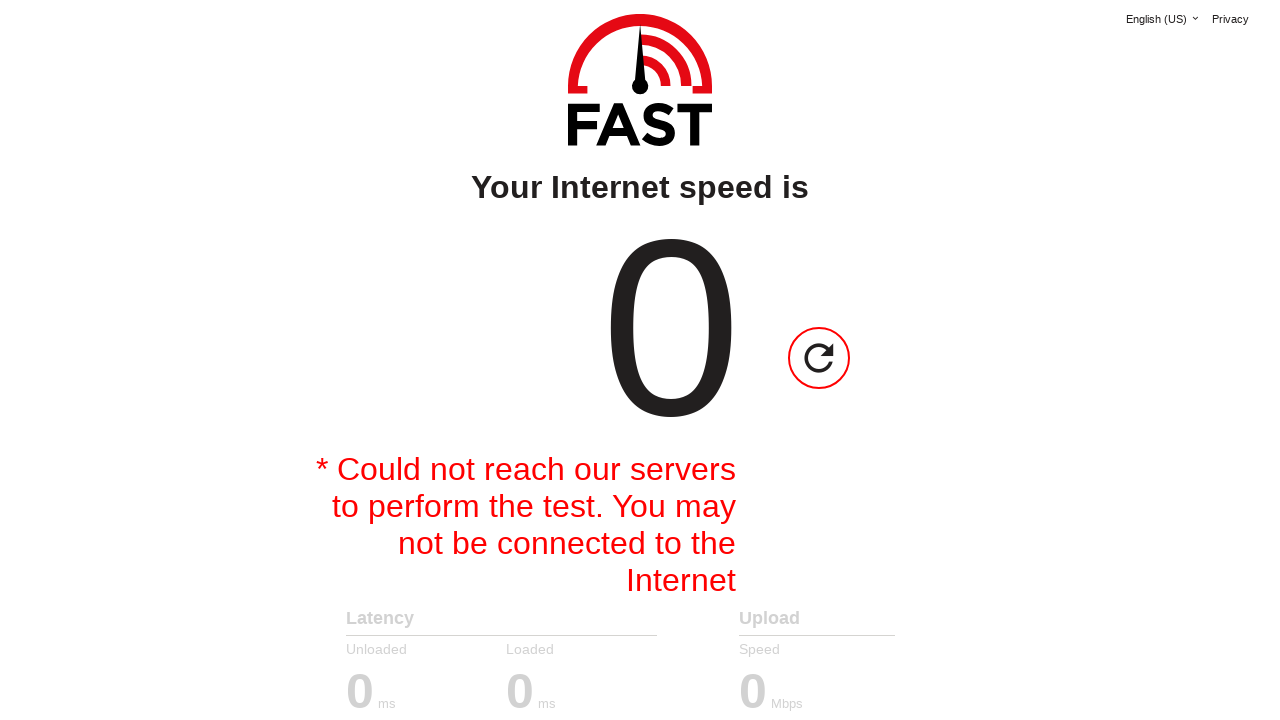

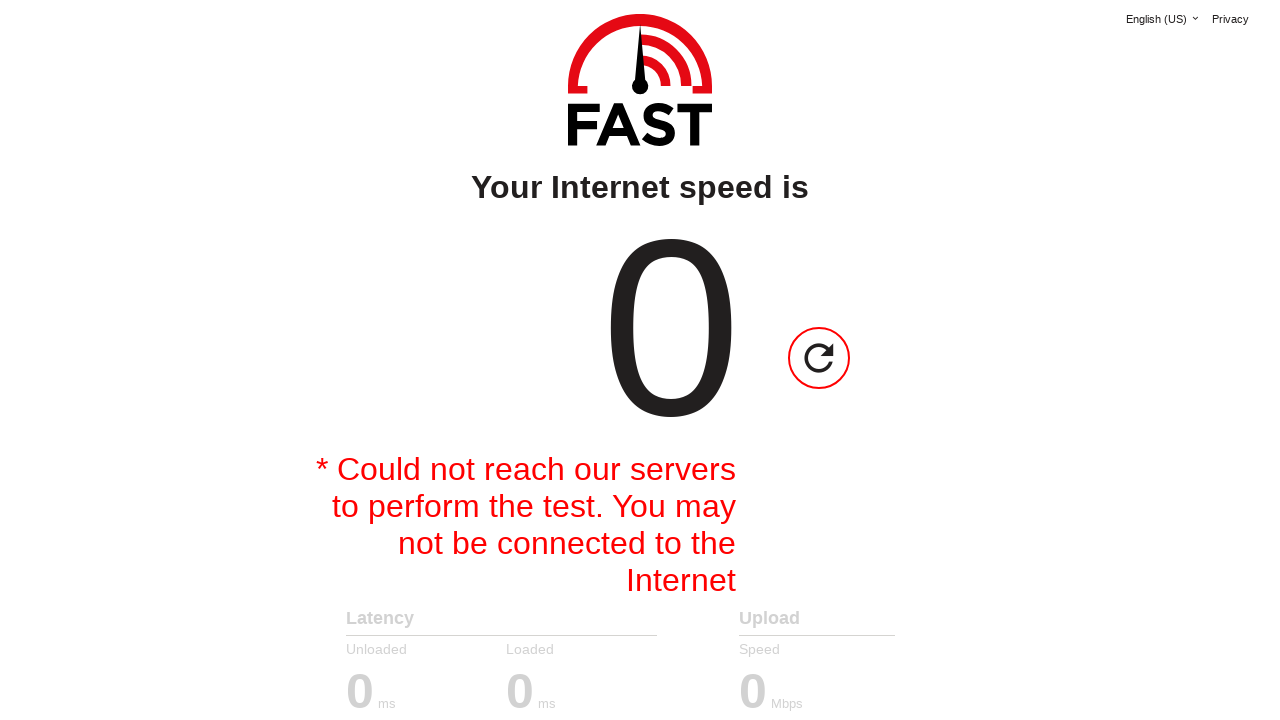